Tests filtering to display only completed items

Starting URL: https://demo.playwright.dev/todomvc

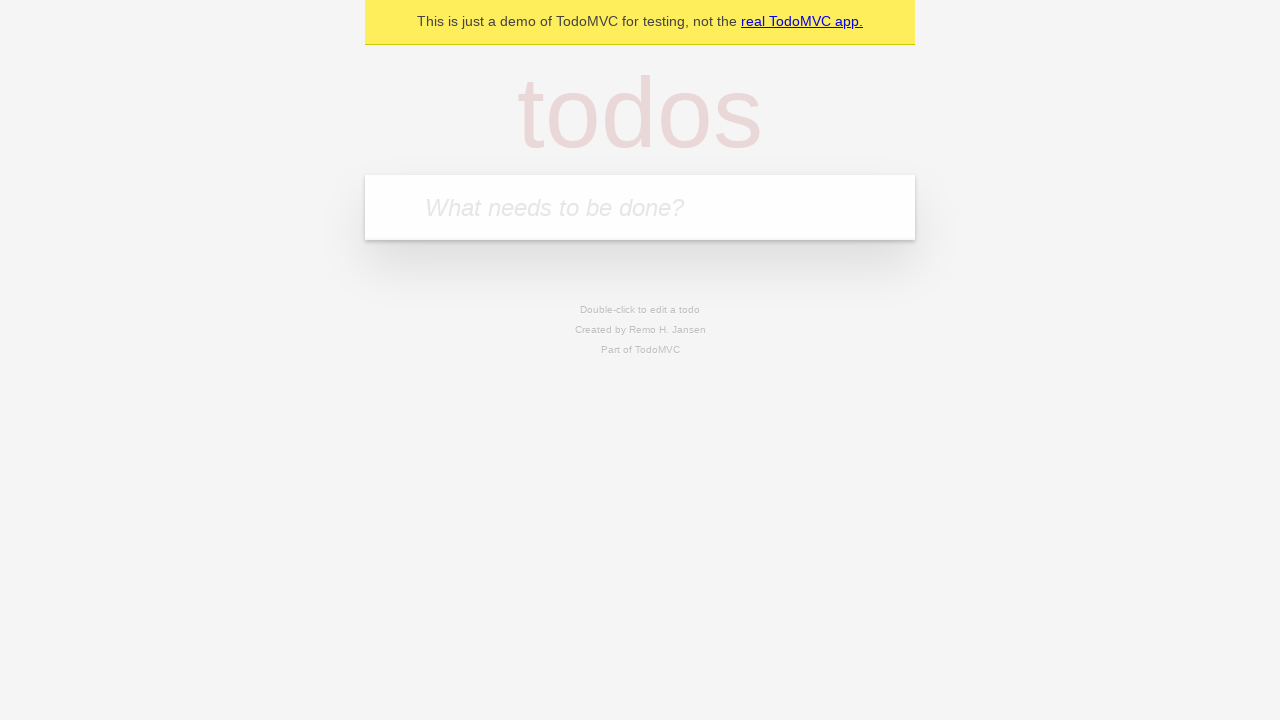

Filled new todo input with 'buy some cheese' on .new-todo
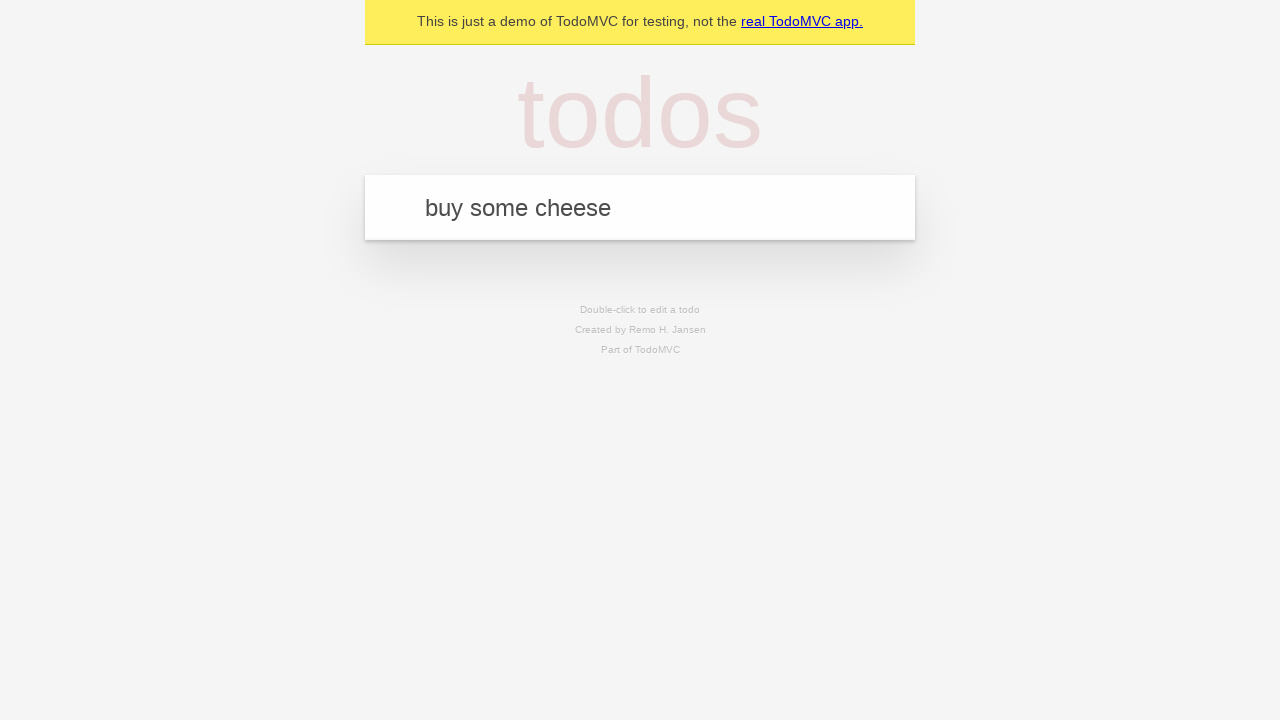

Pressed Enter to add first todo item on .new-todo
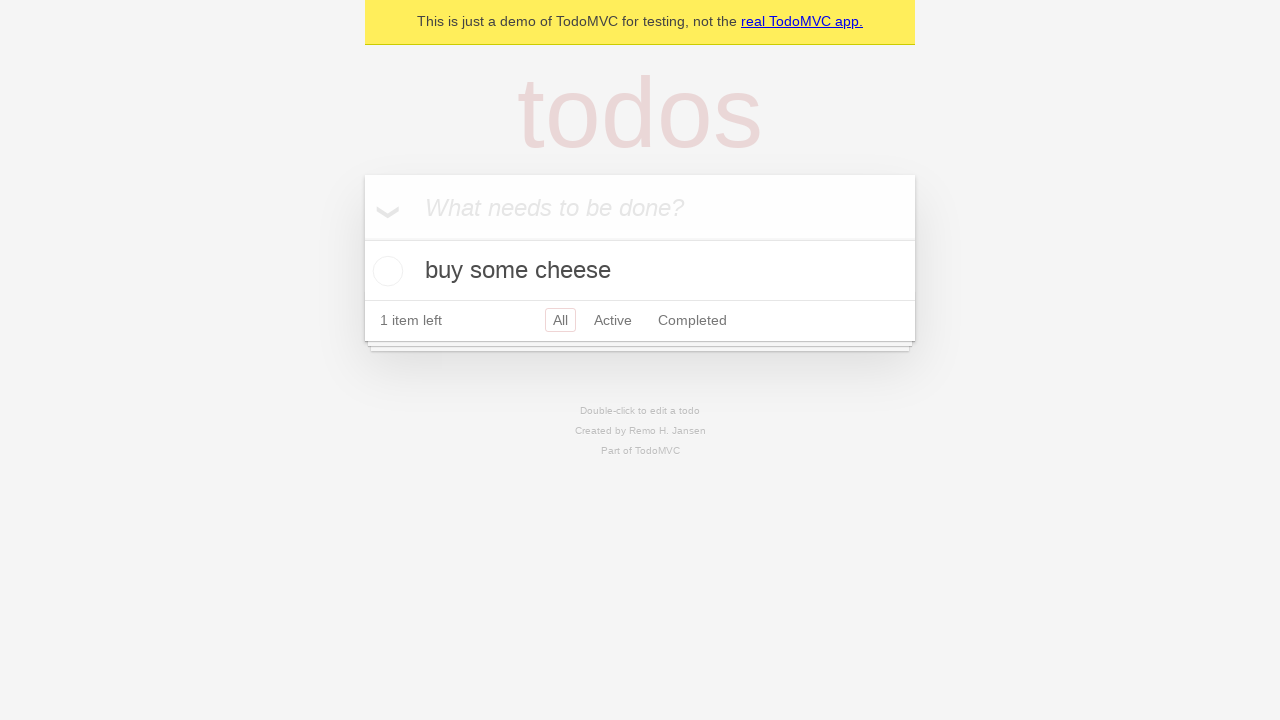

Filled new todo input with 'feed the cat' on .new-todo
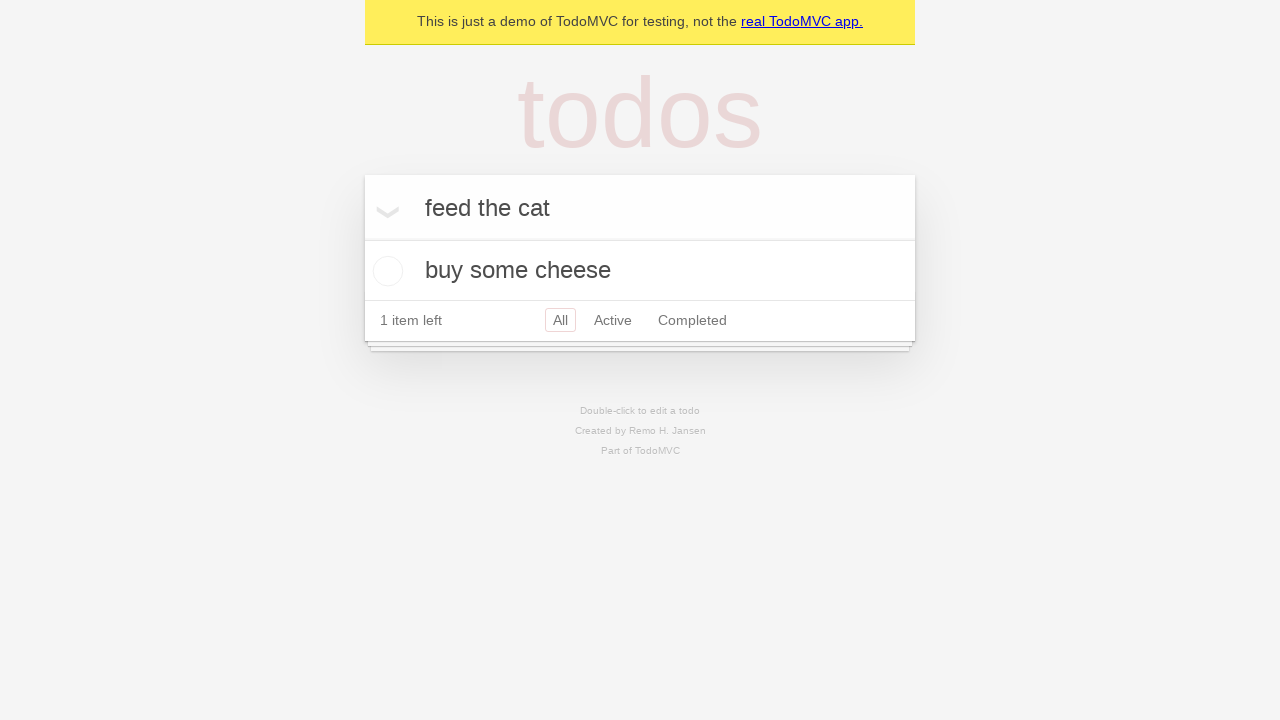

Pressed Enter to add second todo item on .new-todo
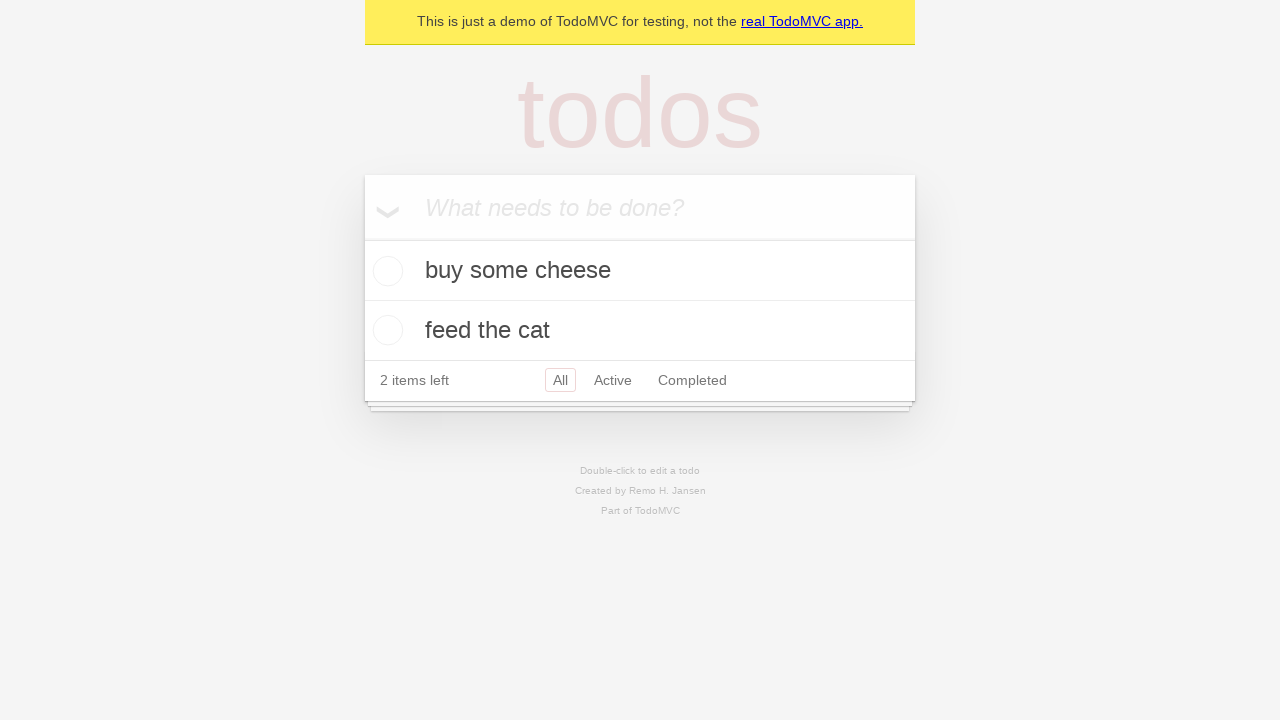

Filled new todo input with 'book a doctors appointment' on .new-todo
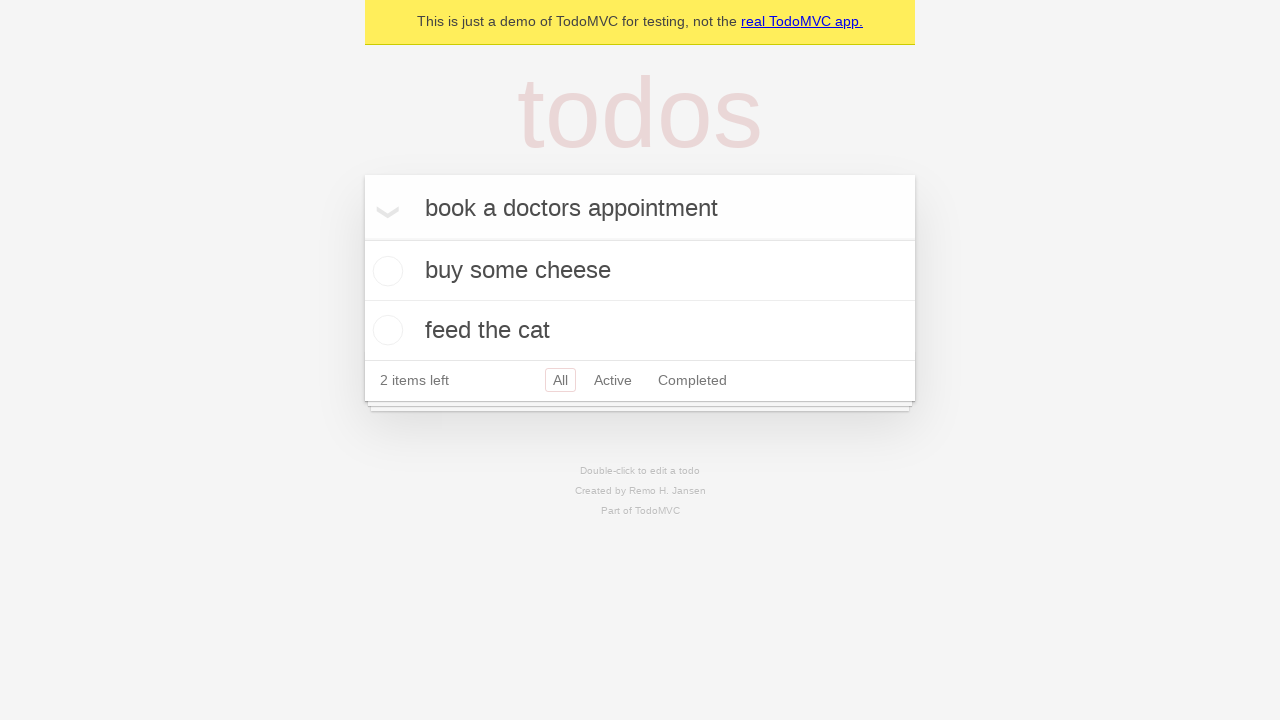

Pressed Enter to add third todo item on .new-todo
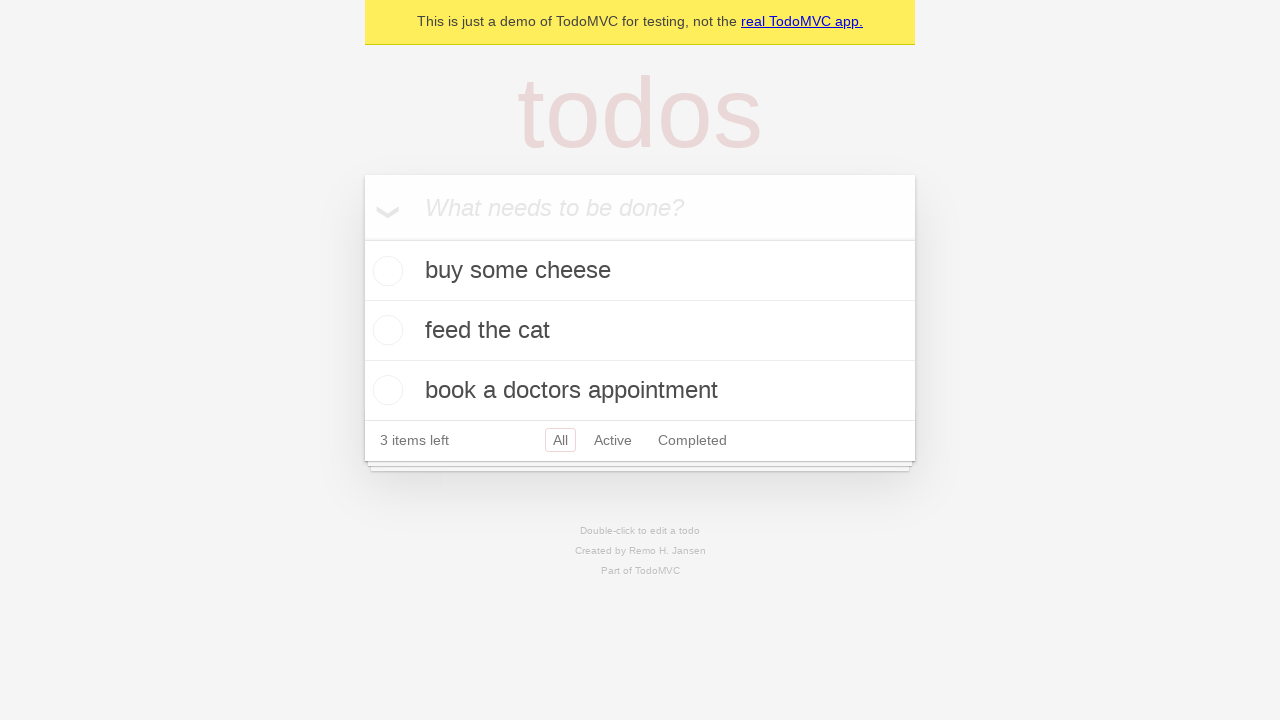

Checked the second todo item to mark it as completed at (385, 330) on .todo-list li .toggle >> nth=1
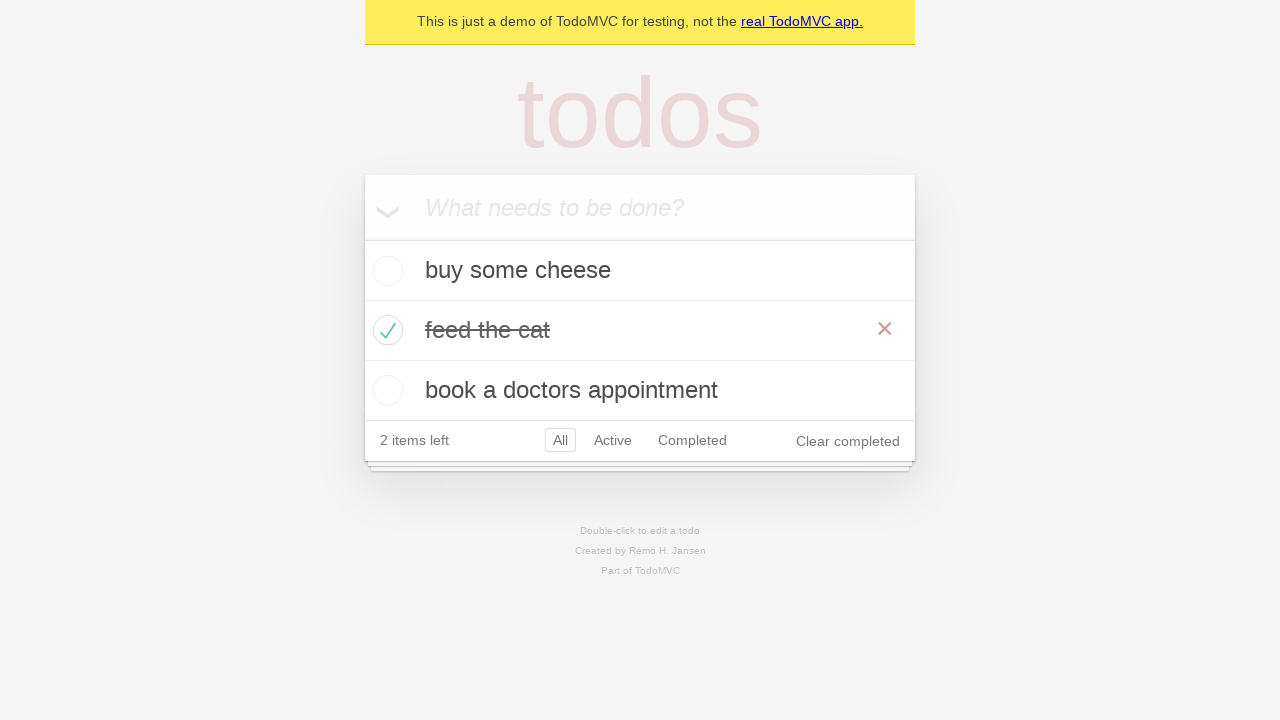

Clicked Completed filter link to display only completed items at (692, 440) on internal:role=link[name="Completed"i]
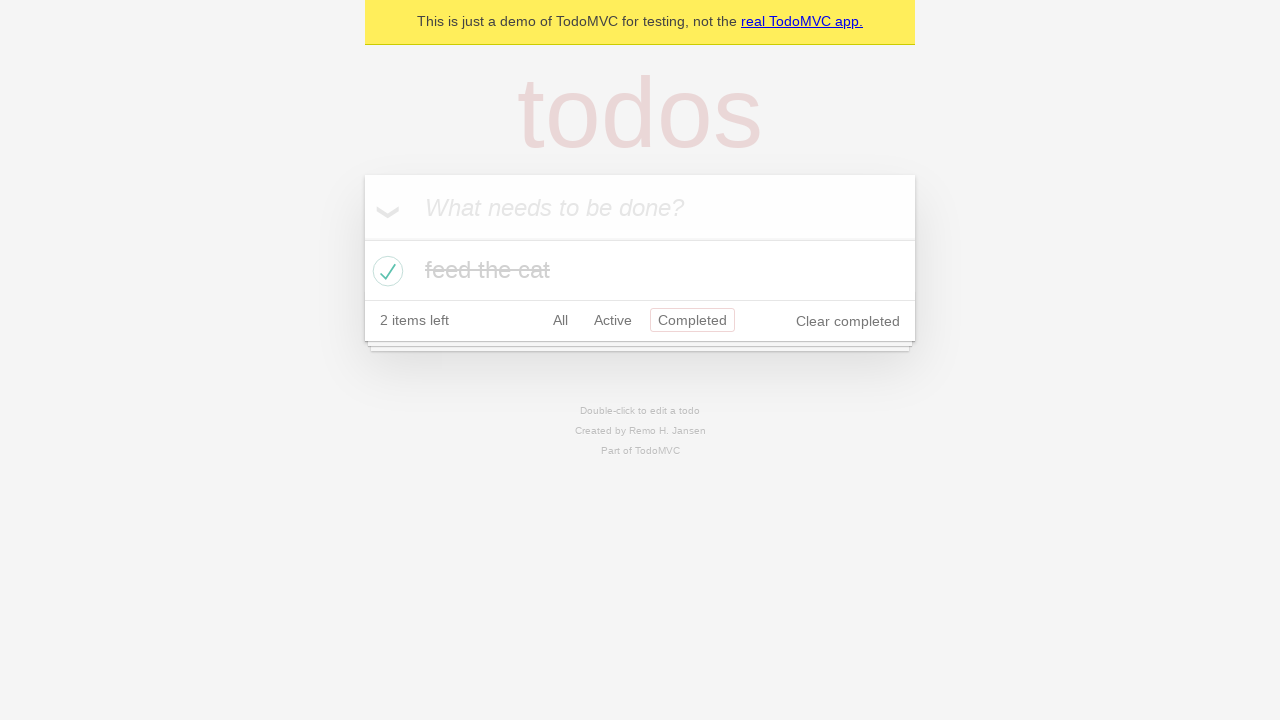

Waited 300ms for filter to apply
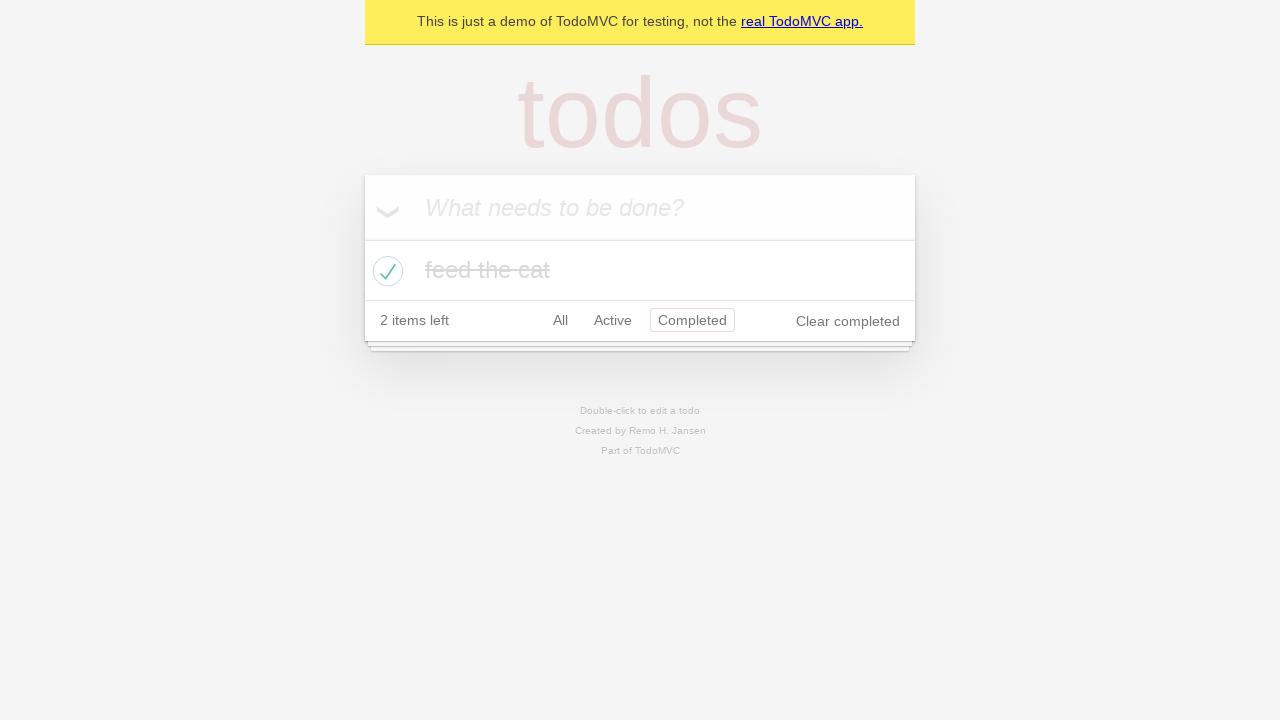

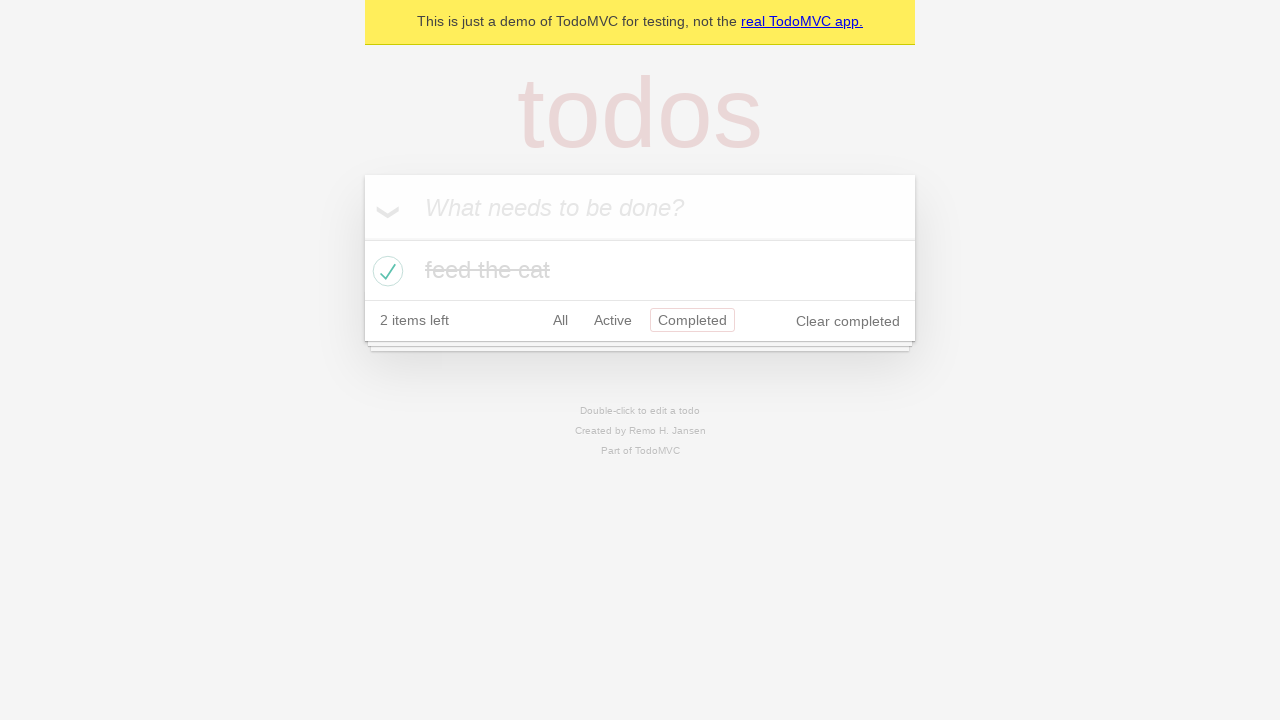